Tests child window handling by clicking a document link that opens in a new tab, extracting text from the new page, and using that text to fill a field on the original page

Starting URL: https://rahulshettyacademy.com/loginpagePractise/

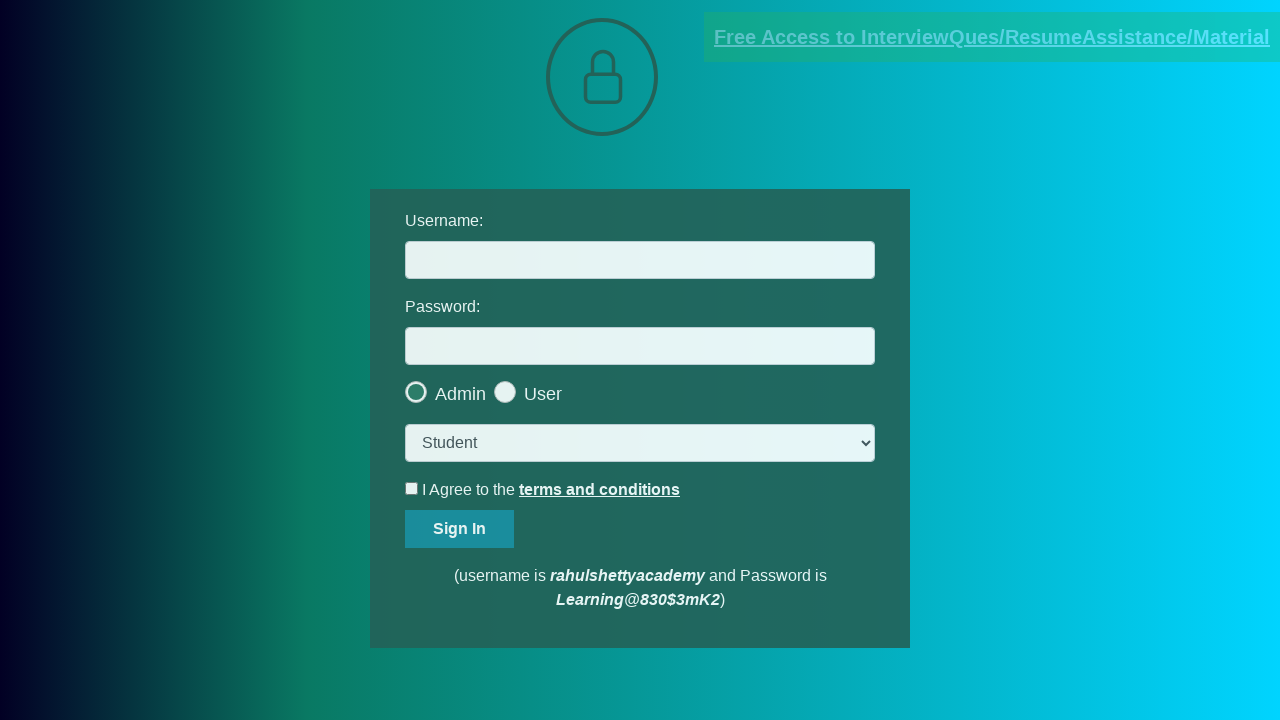

Clicked documents link that opens in new tab at (992, 37) on [href*='documents-request']
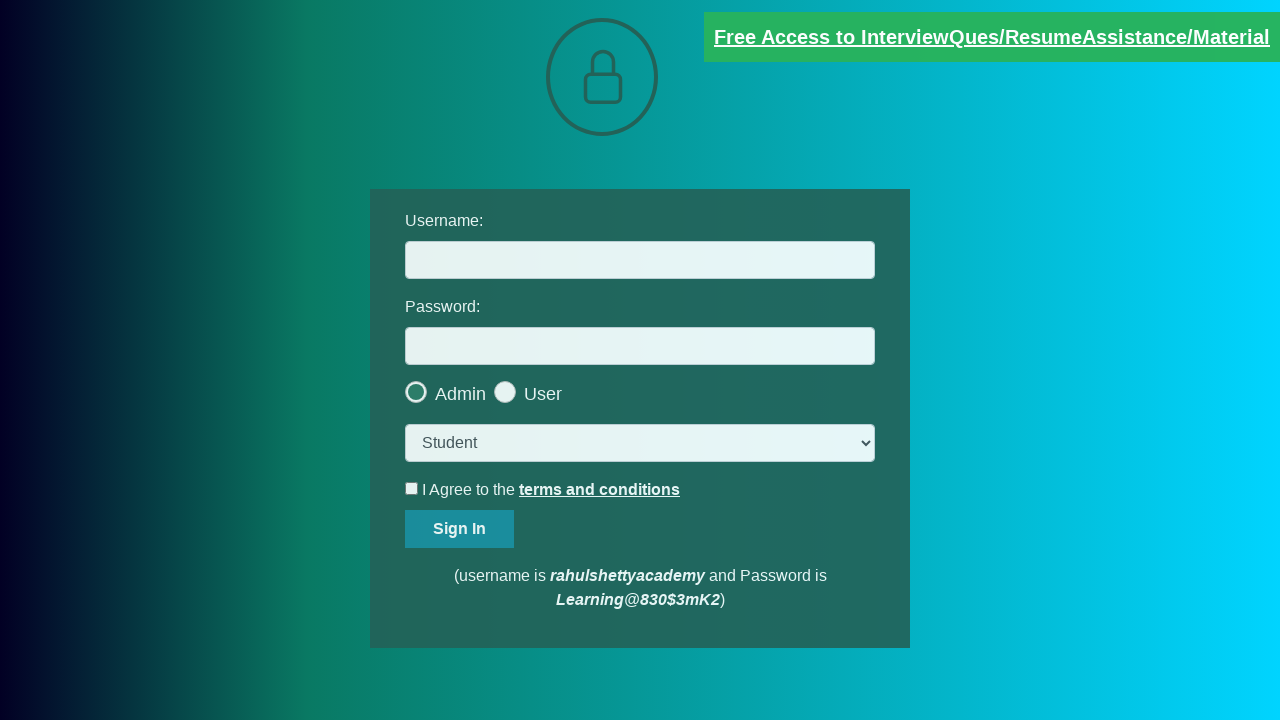

Captured new page object from child window
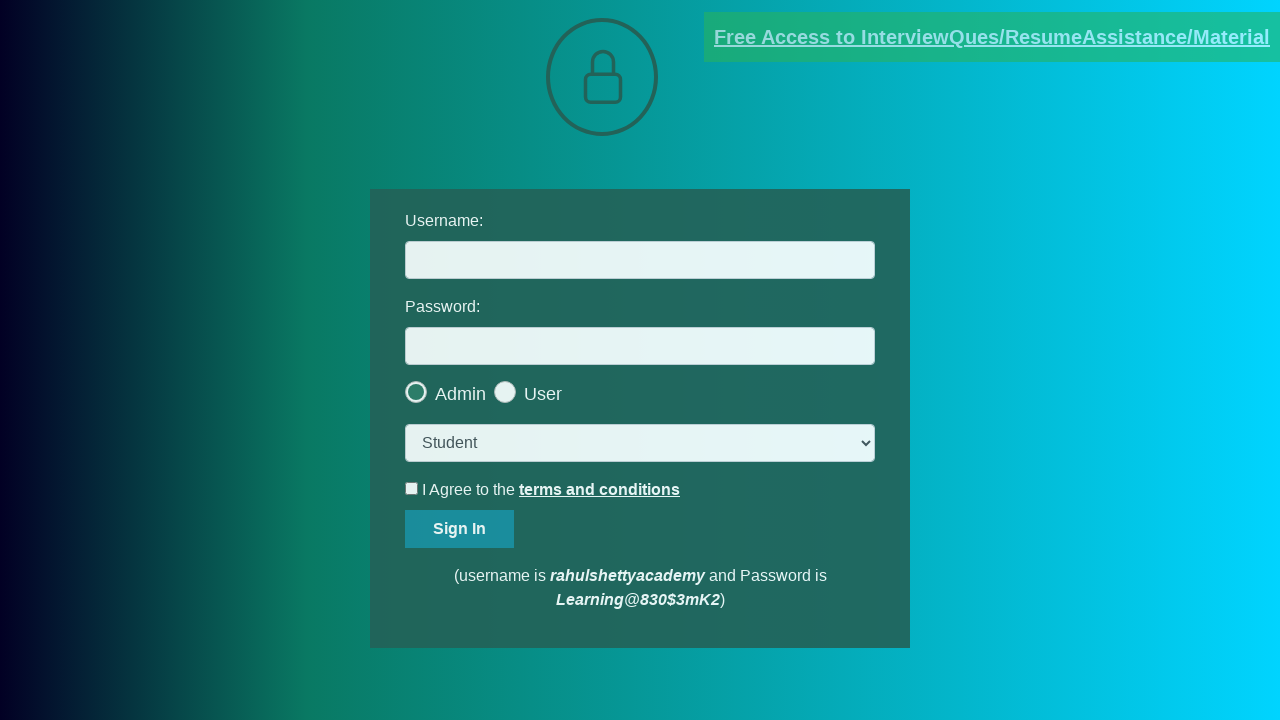

New page finished loading
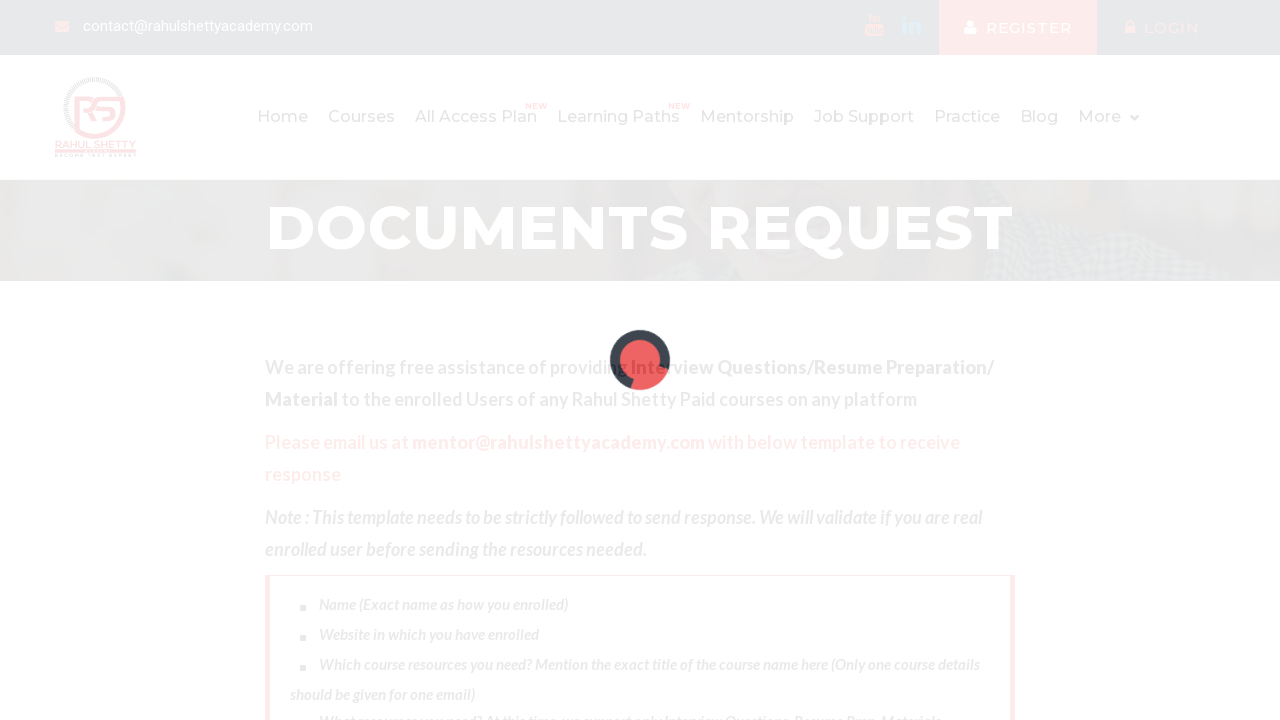

Extracted red text from new page containing email domain
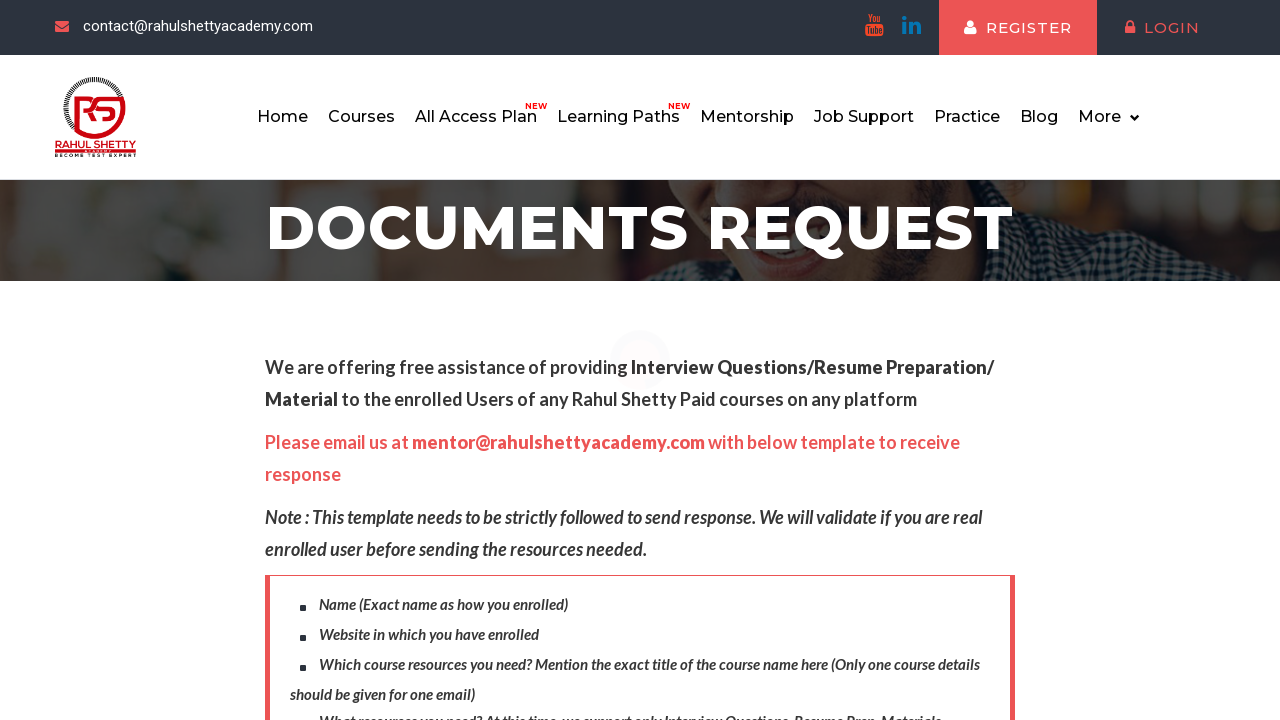

Parsed domain text: rahulshettyacademy.com
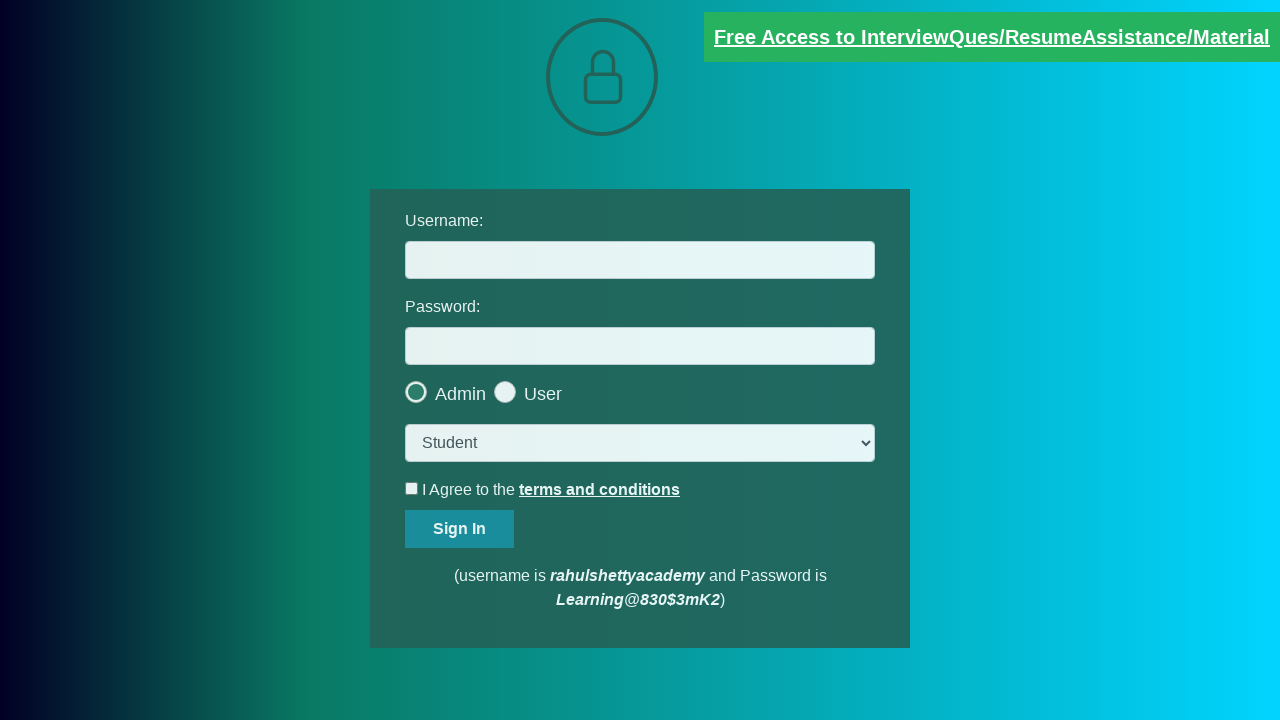

Filled username field with extracted domain: rahulshettyacademy.com on #username
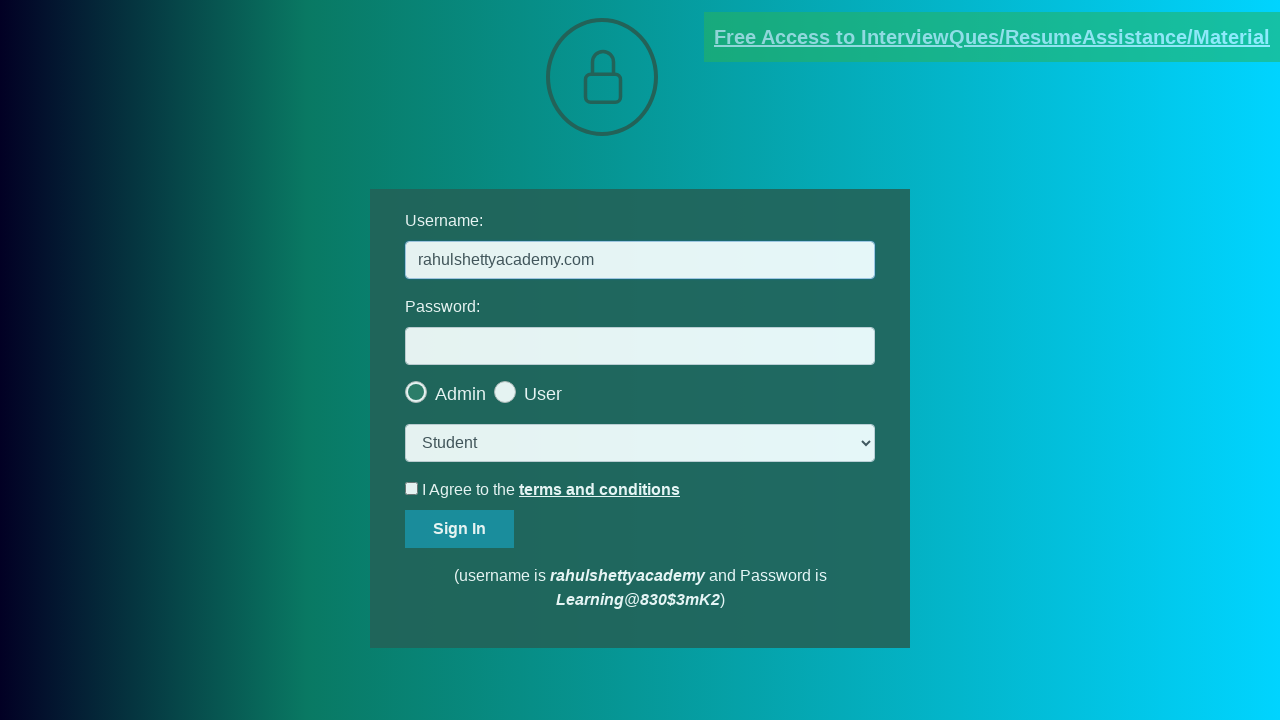

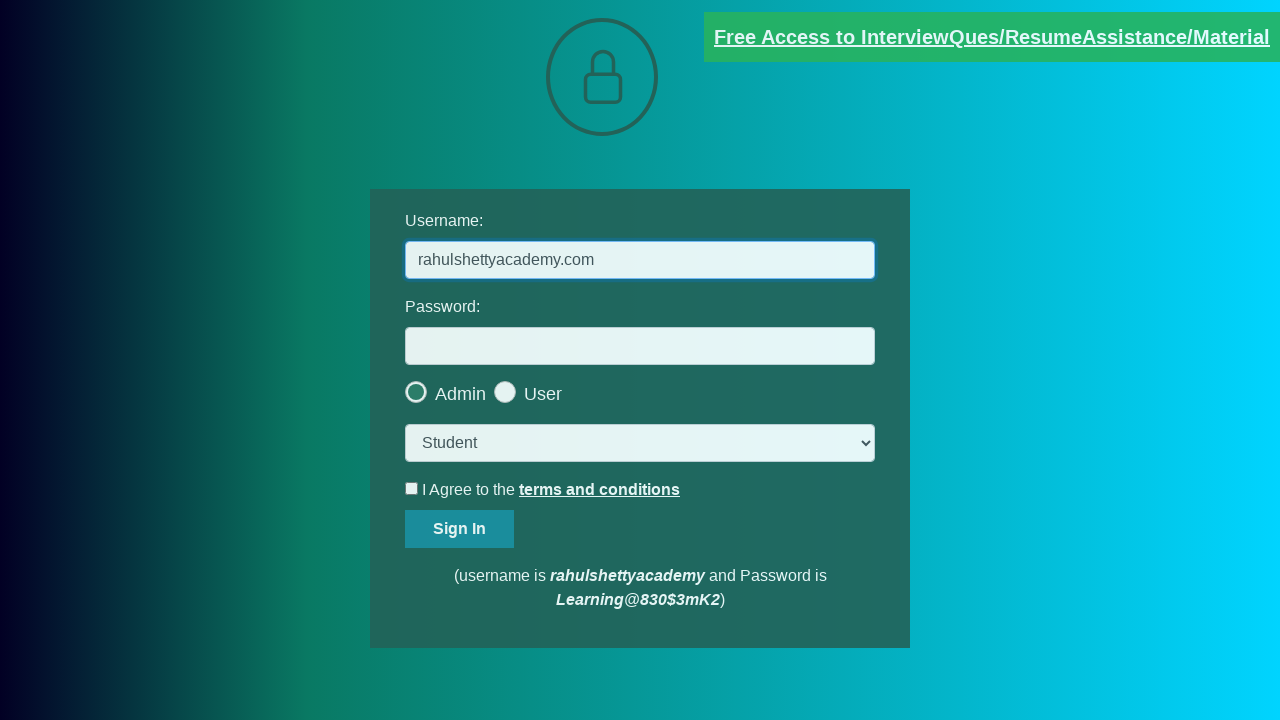